Tests window switching functionality by opening a new tab and switching between windows

Starting URL: https://formy-project.herokuapp.com/switch-window

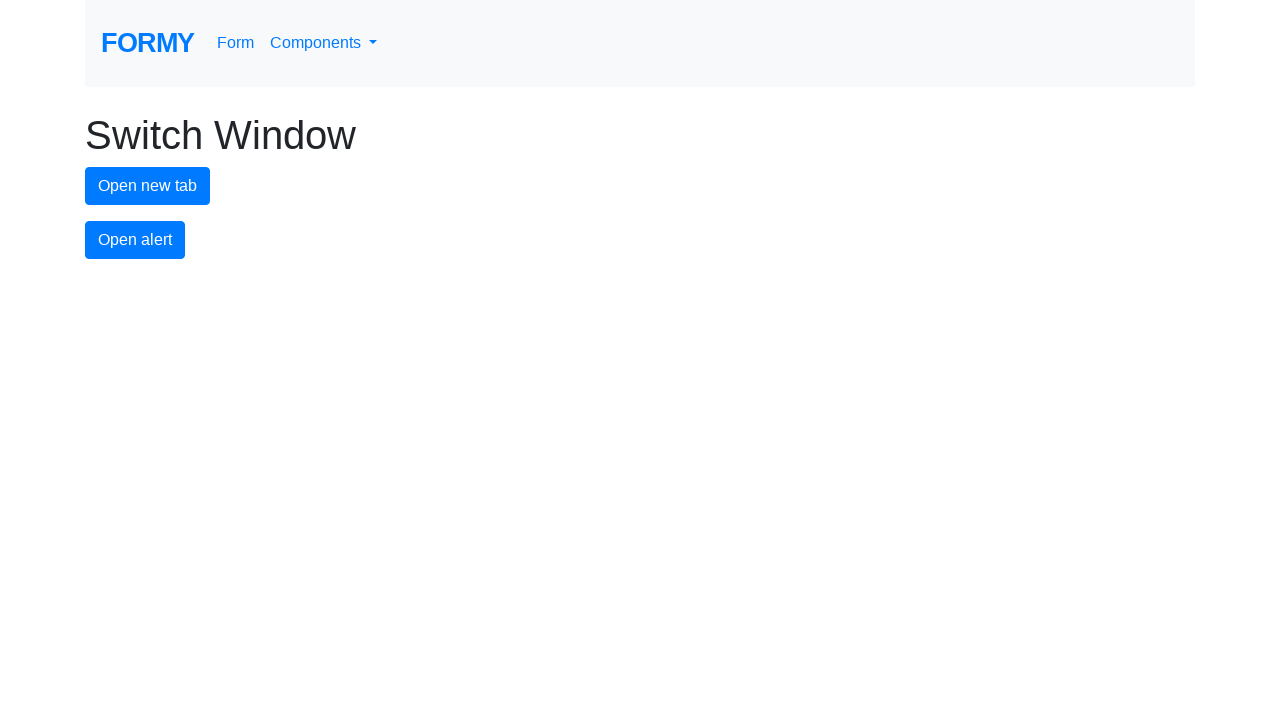

Clicked button to open new tab at (148, 186) on #new-tab-button
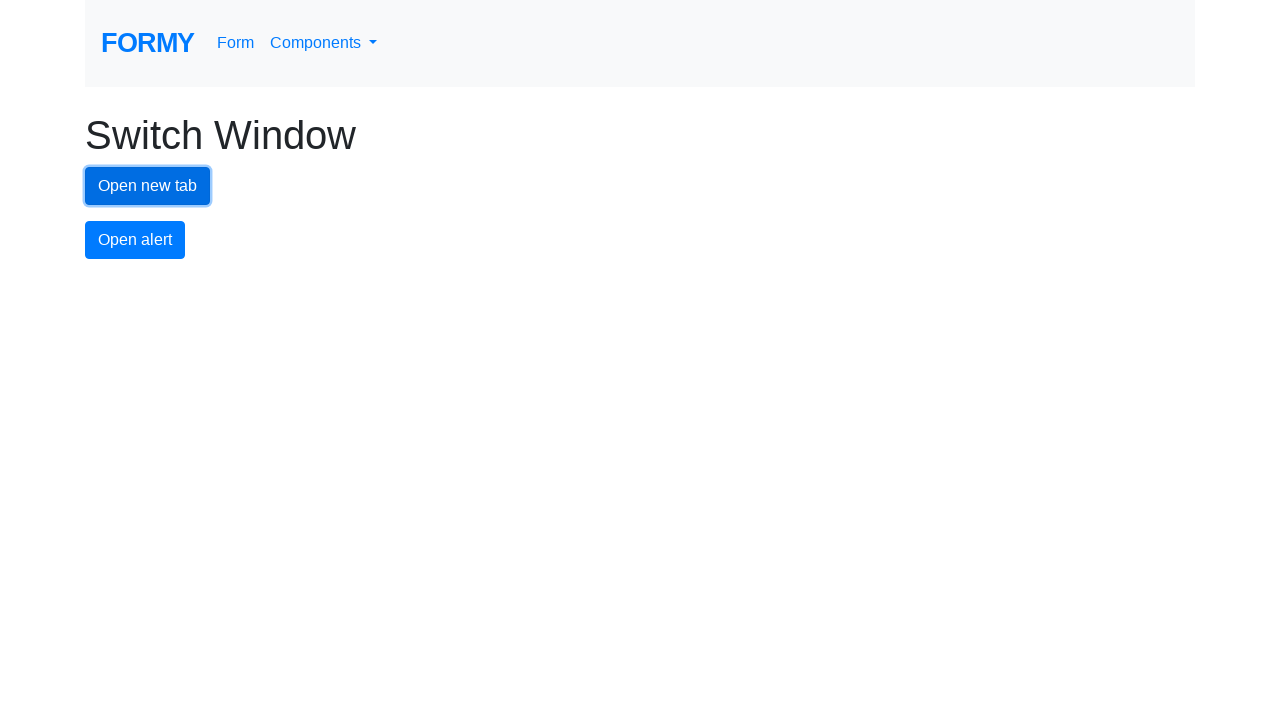

Retrieved all open pages/tabs from context
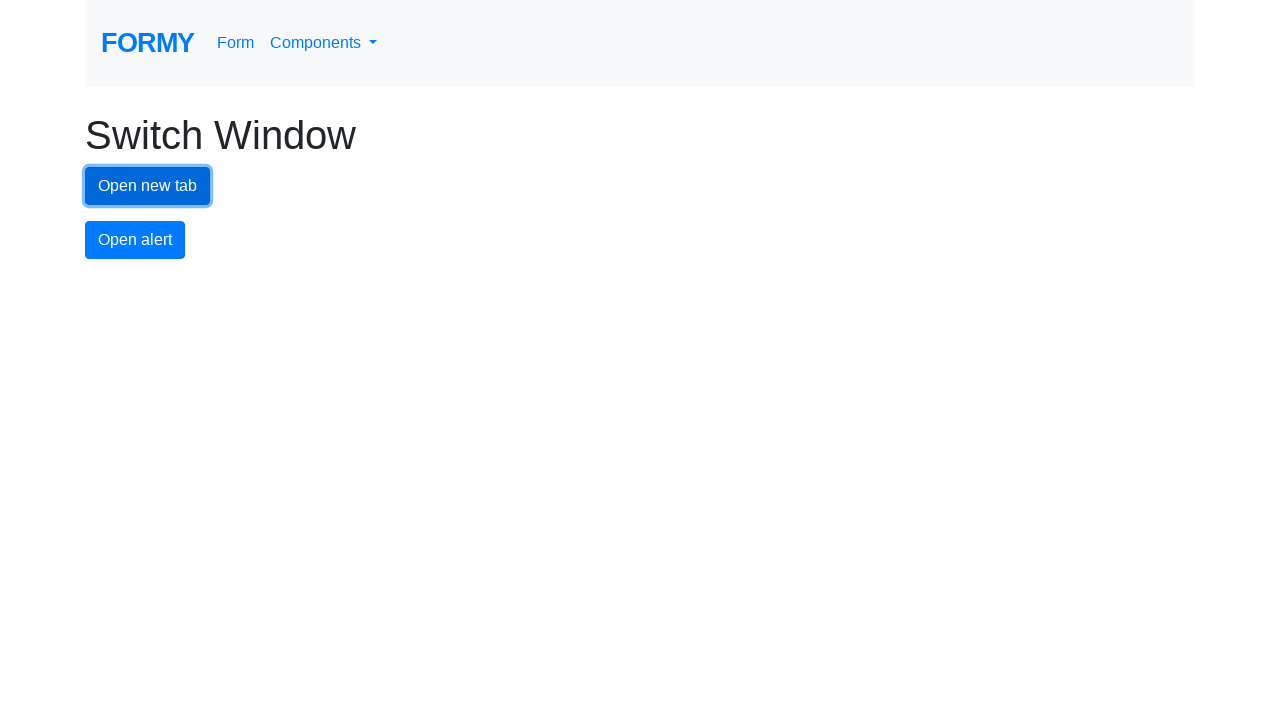

Identified new tab as the last page in the list
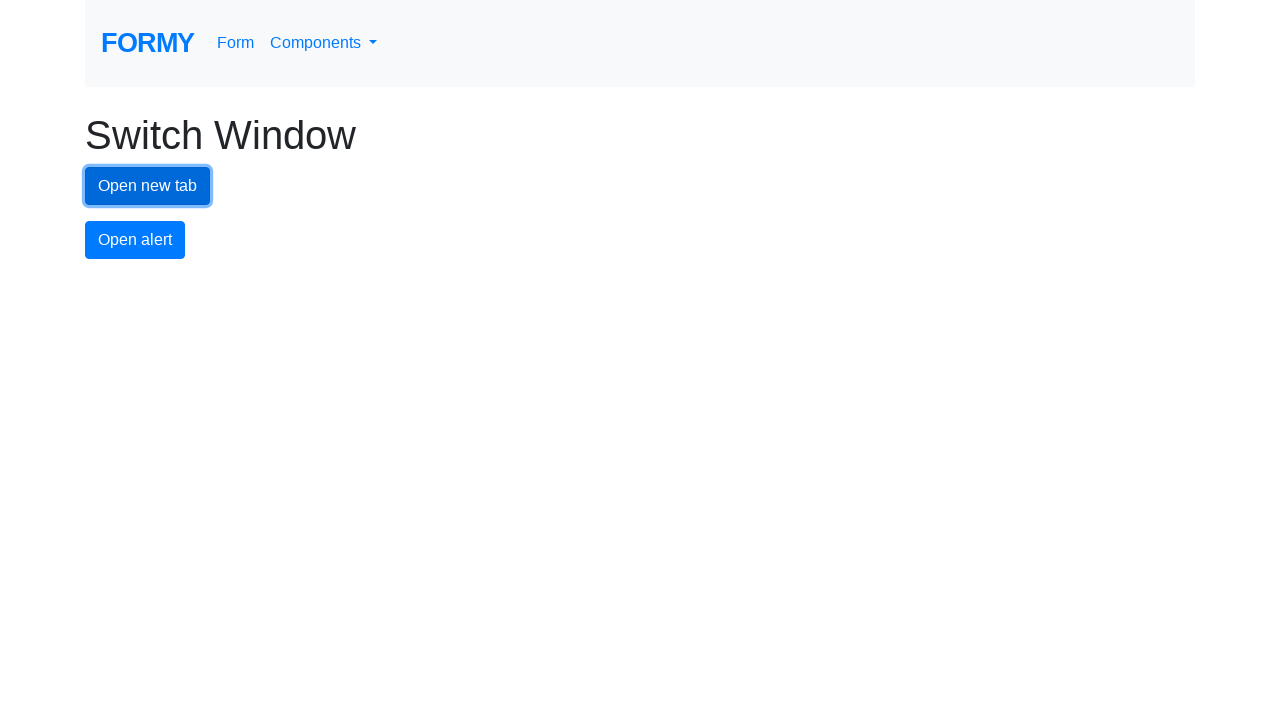

Waited for new tab to fully load
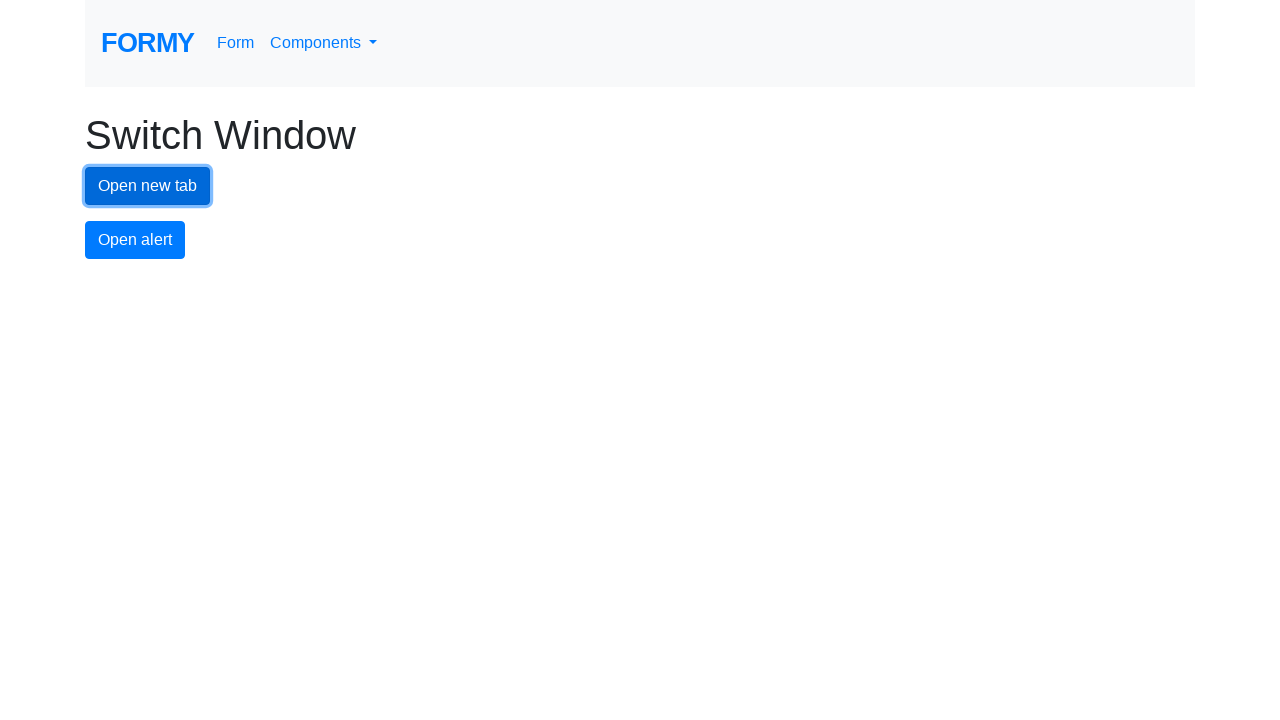

Switched back to original tab
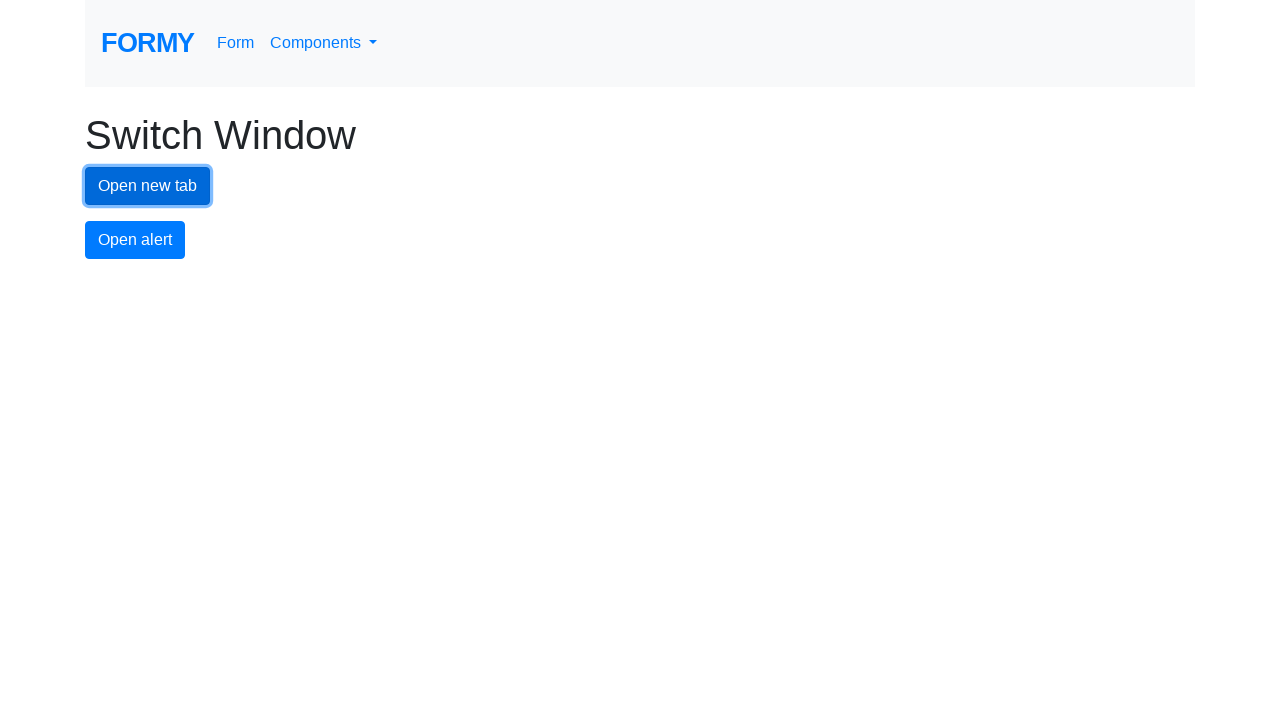

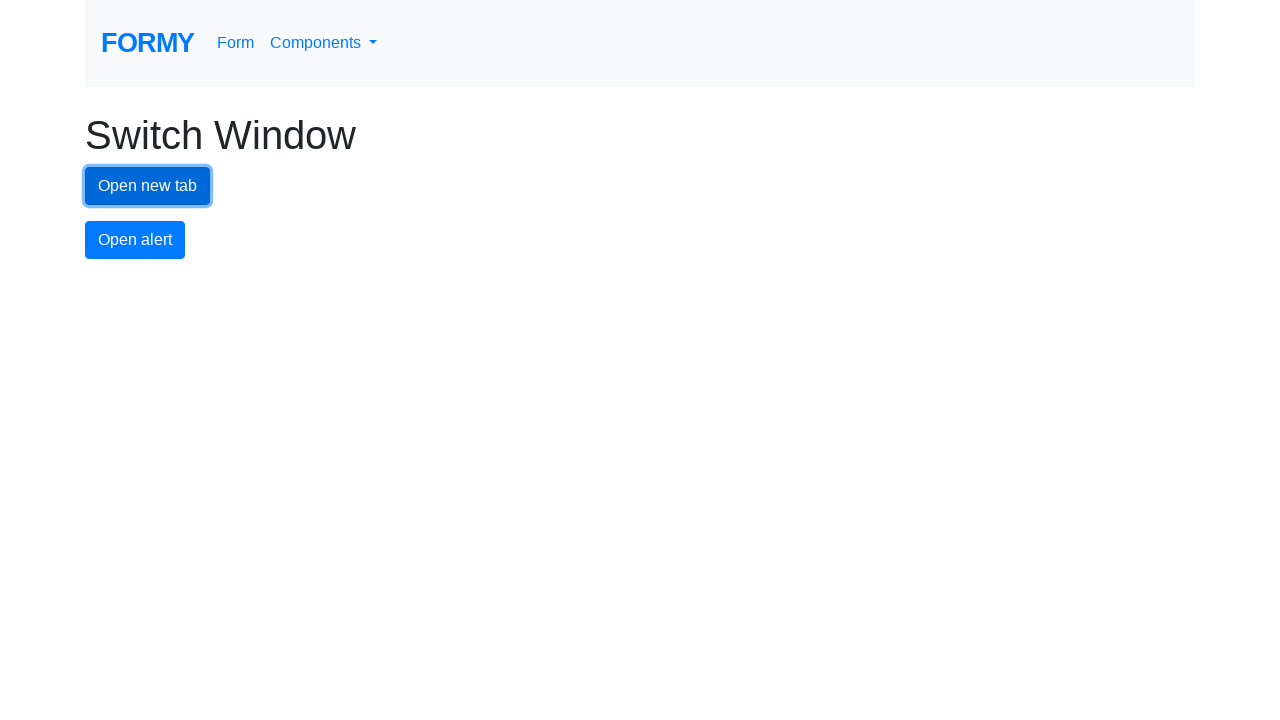